Opens the Policy Bazaar website and maximizes the browser window

Starting URL: https://www.policybazaar.com/

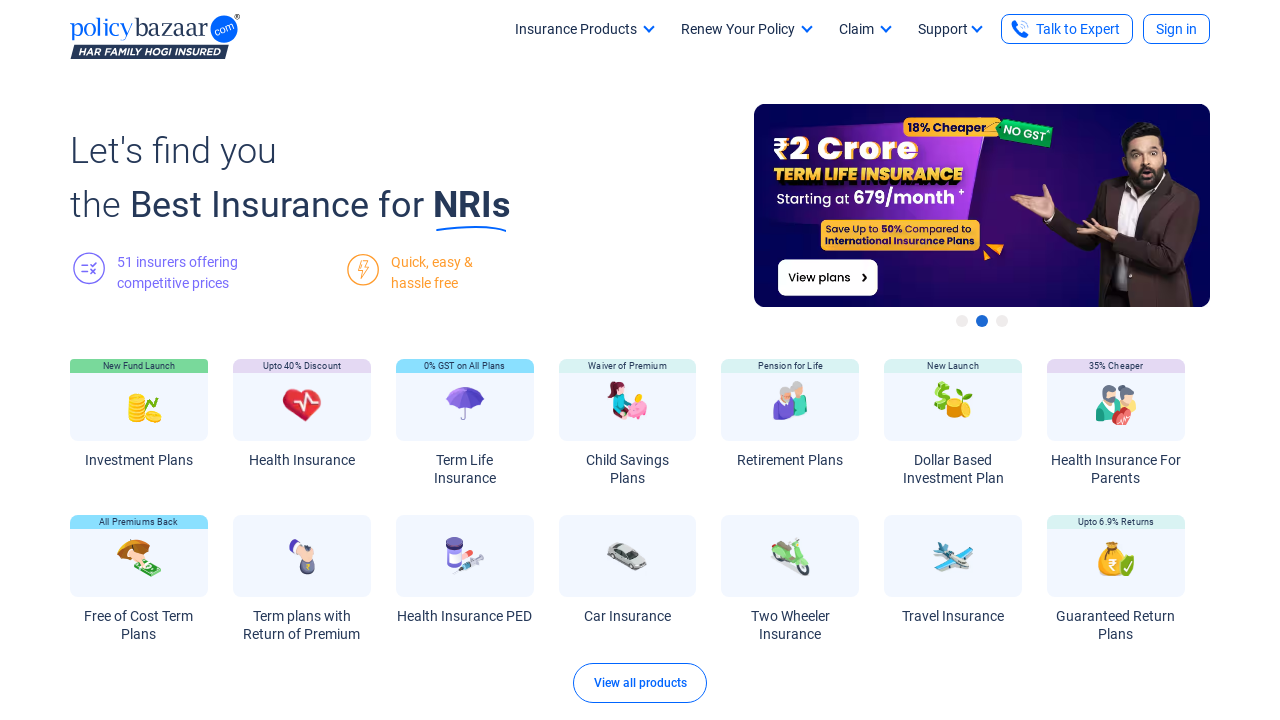

Waited for Policy Bazaar website to load completely (networkidle)
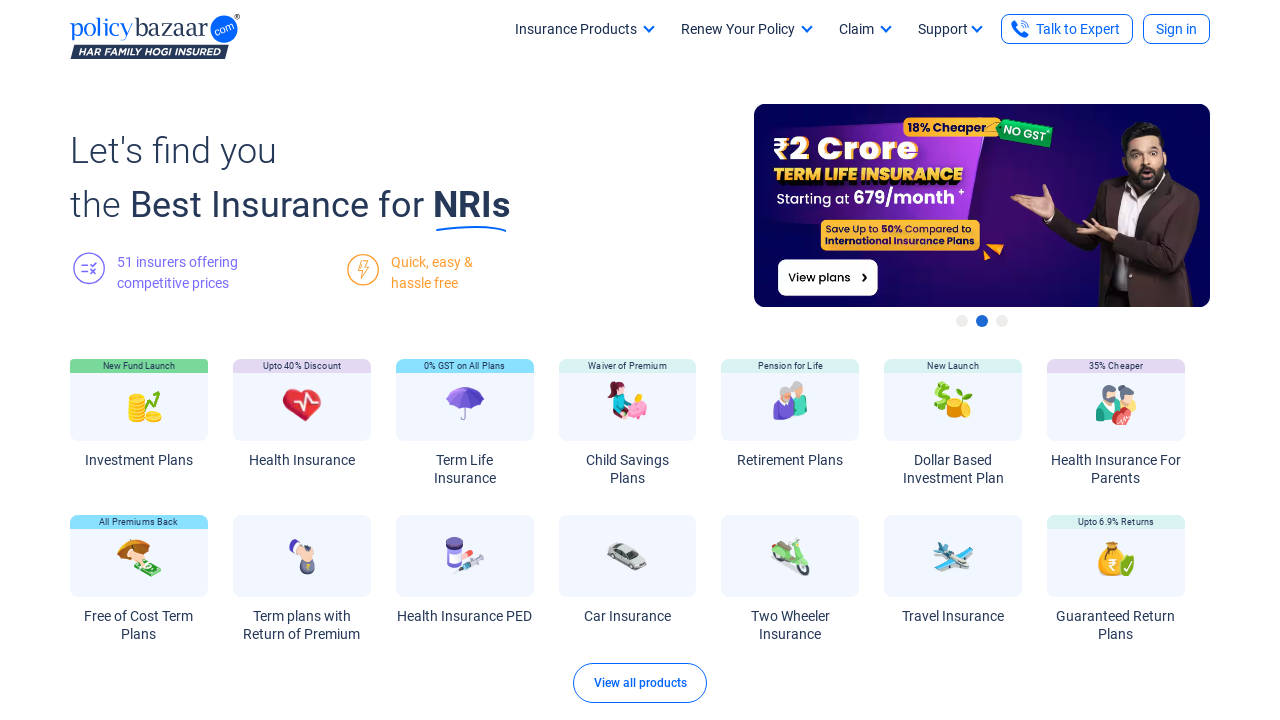

Maximized browser window
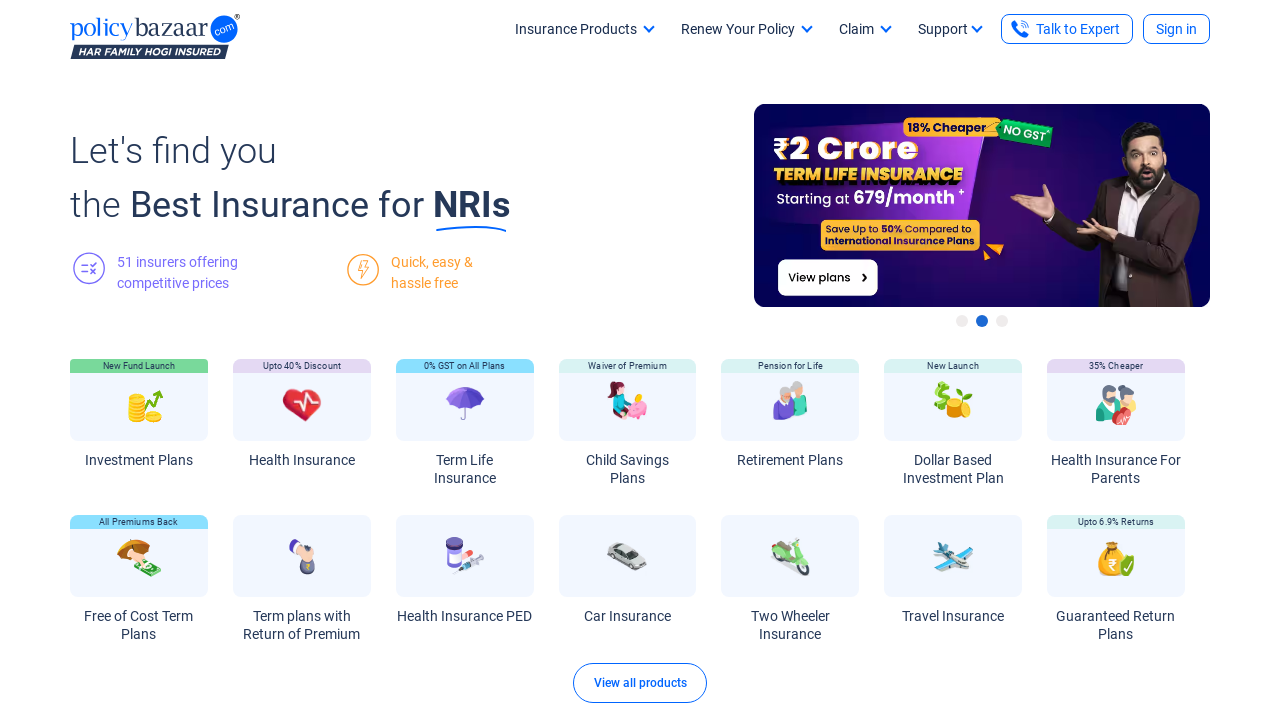

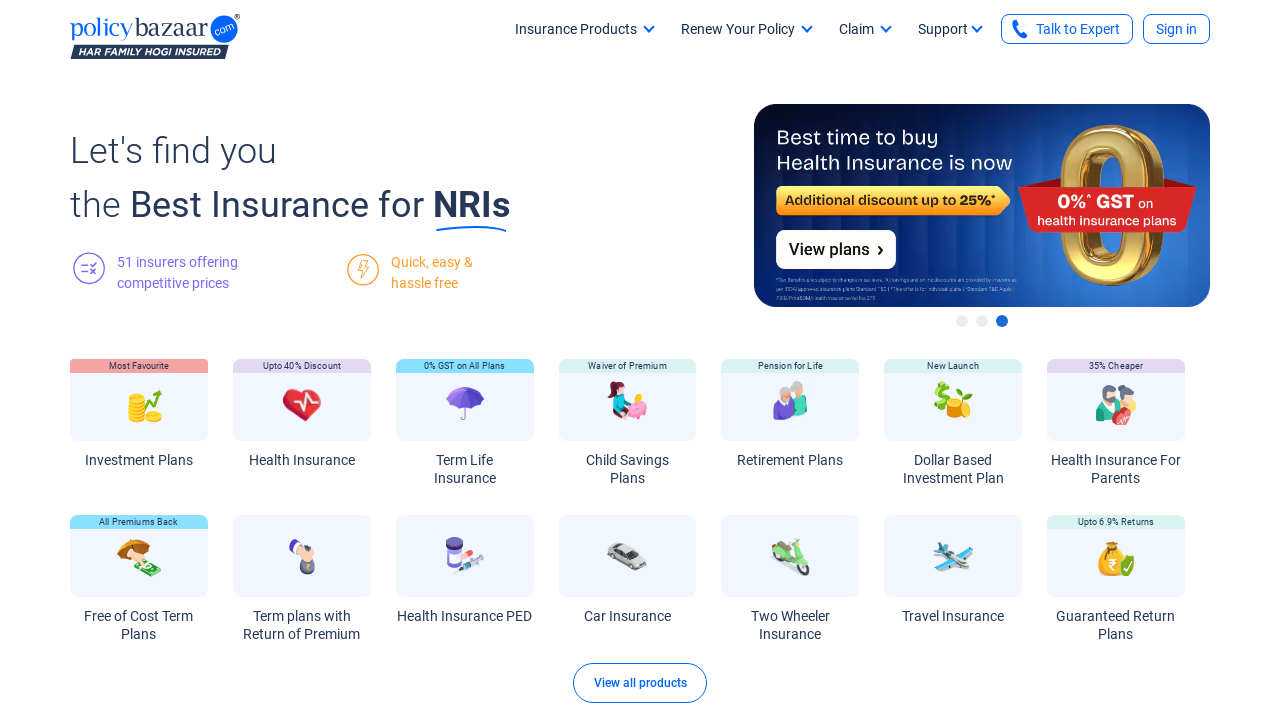